Opens an XKCD comic page and waits for the page content to load, verifying the page structure is accessible.

Starting URL: https://xkcd.com/1144/

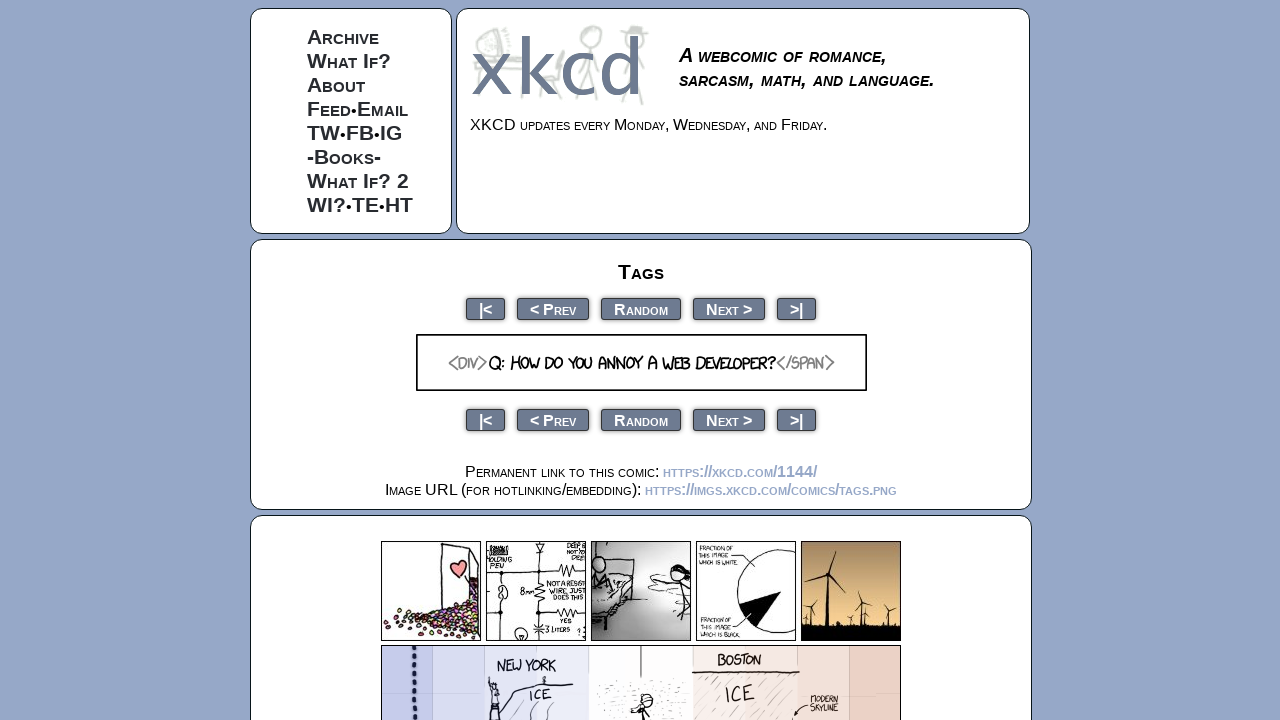

Stored reference to original parent window
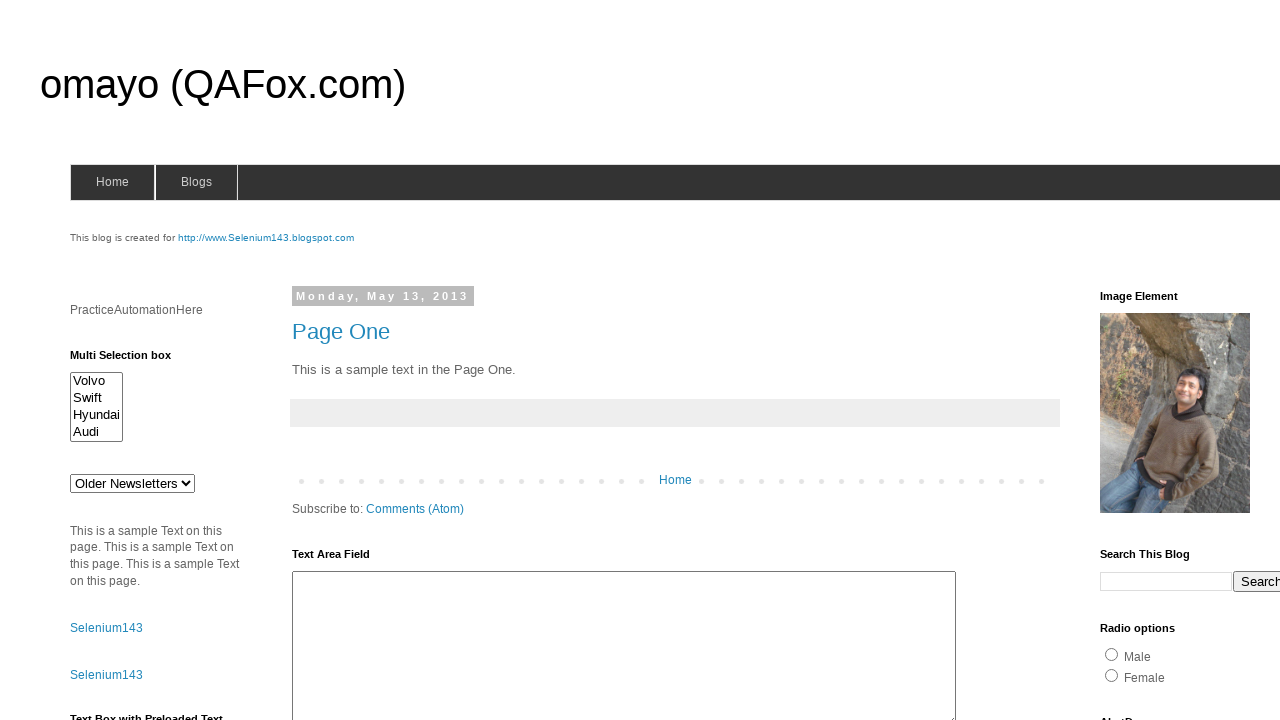

Clicked 'Open' link to open new window
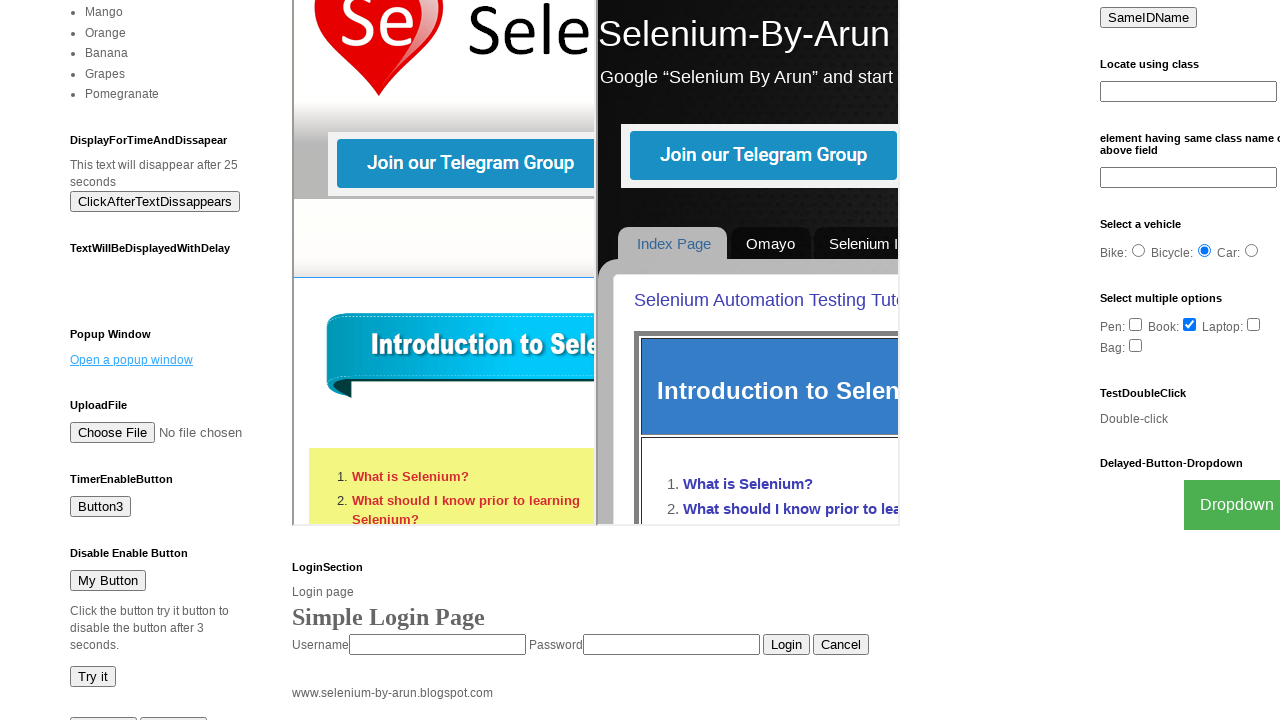

Retrieved new child window handle
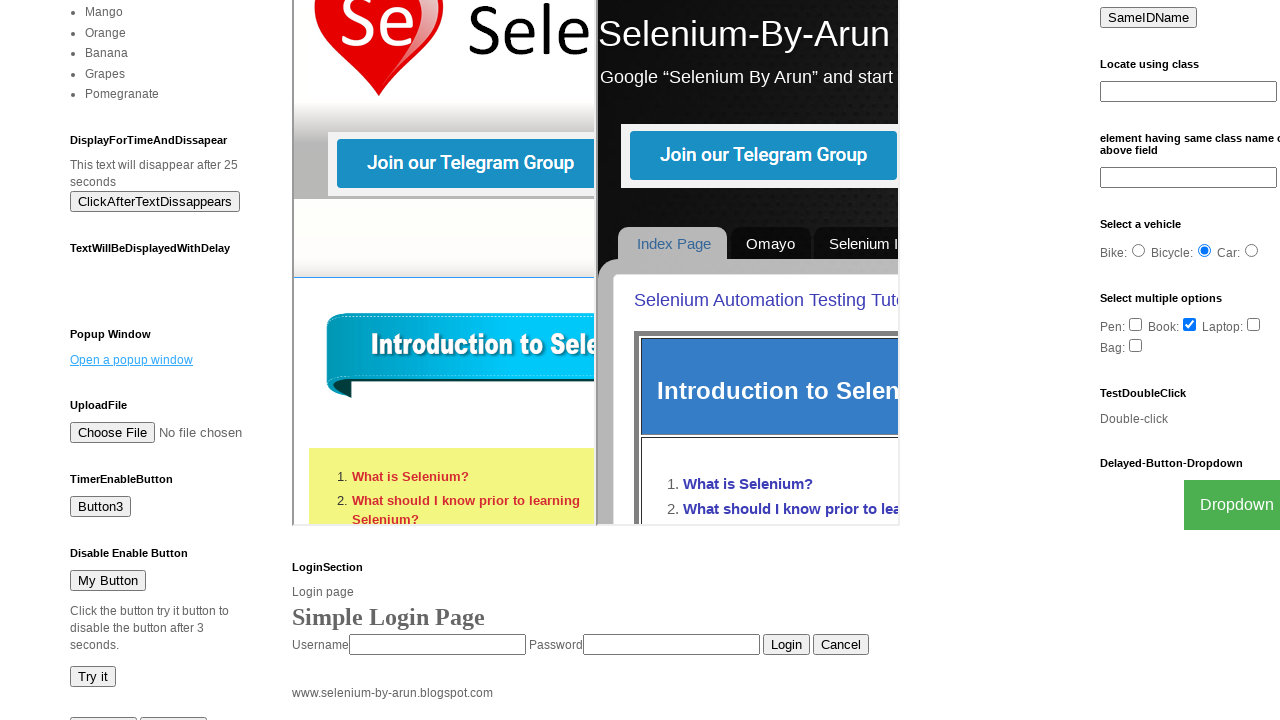

Child window loaded completely
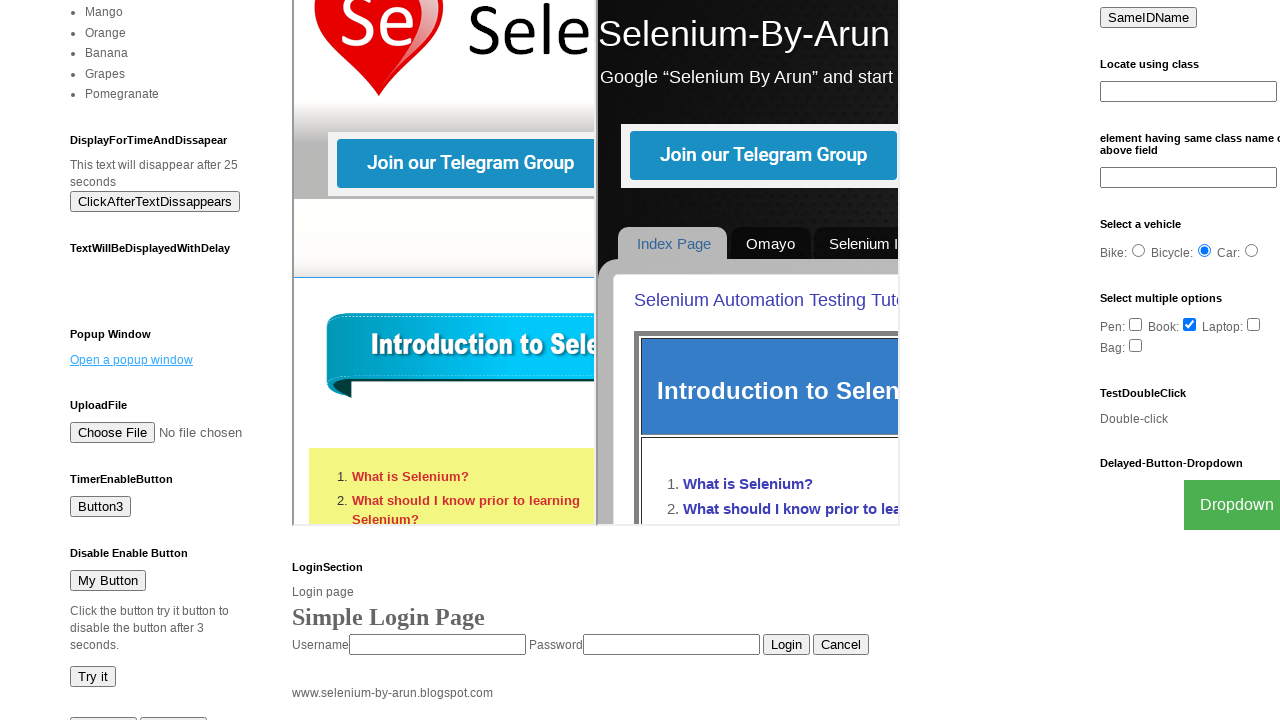

Closed child window
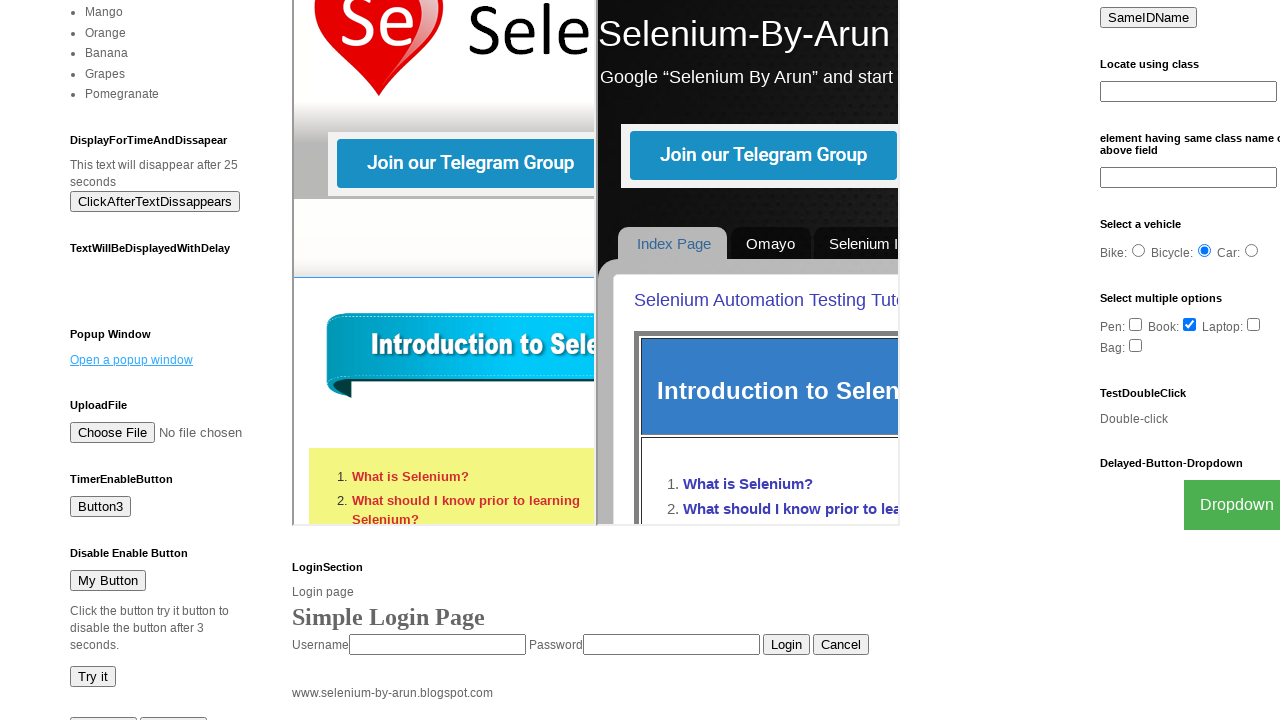

Brought parent window to front - parent window remains open
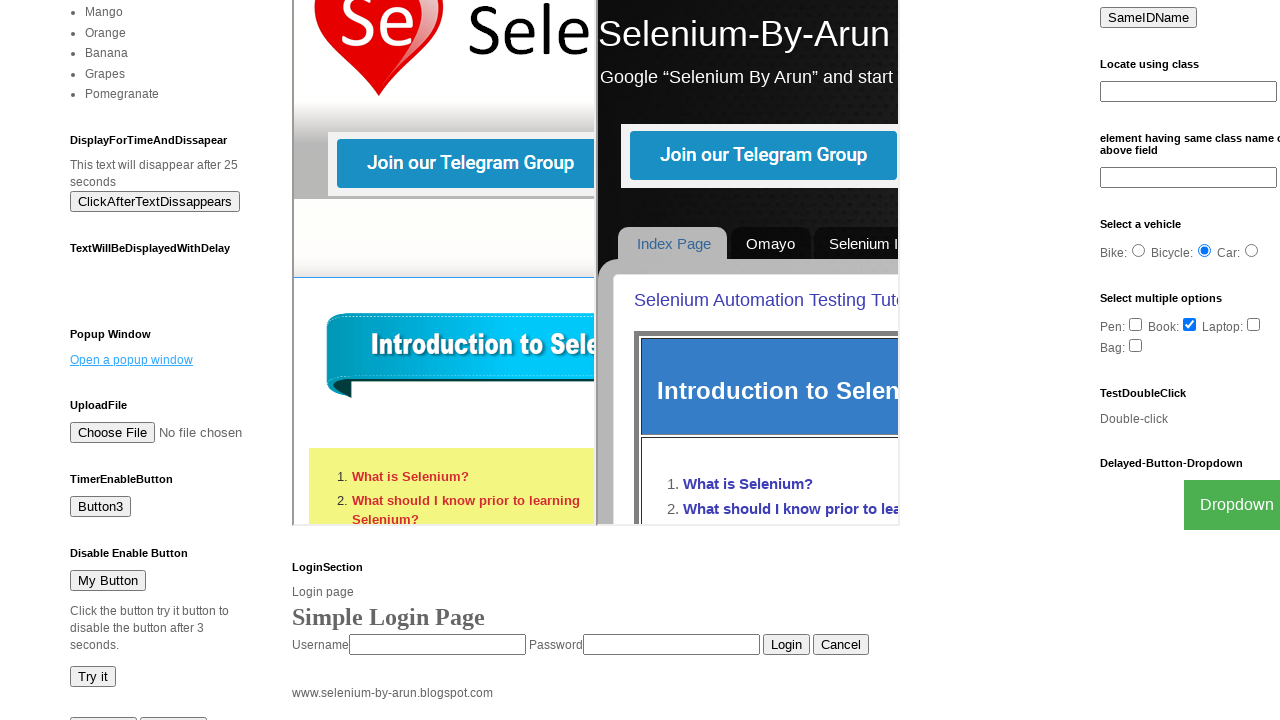

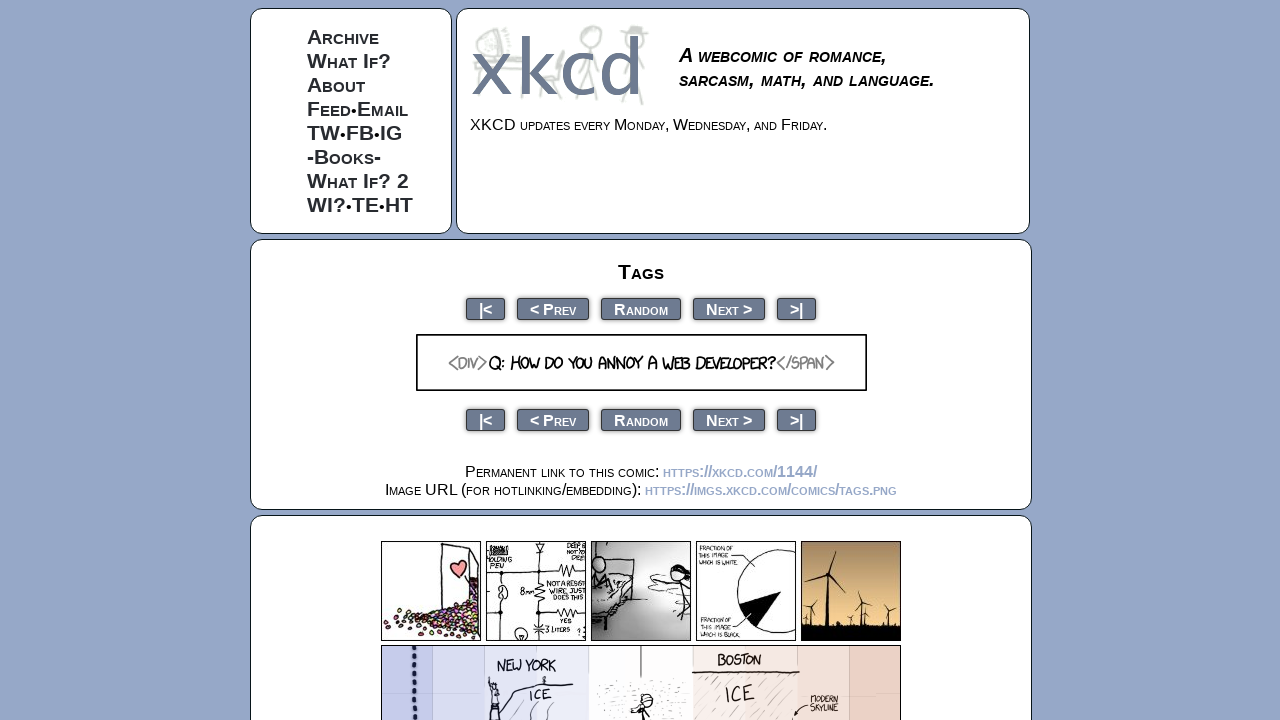